Tests web tables functionality by adding a new record, deleting it, adding again, editing it, and searching for records.

Starting URL: https://demoqa.com/webtables

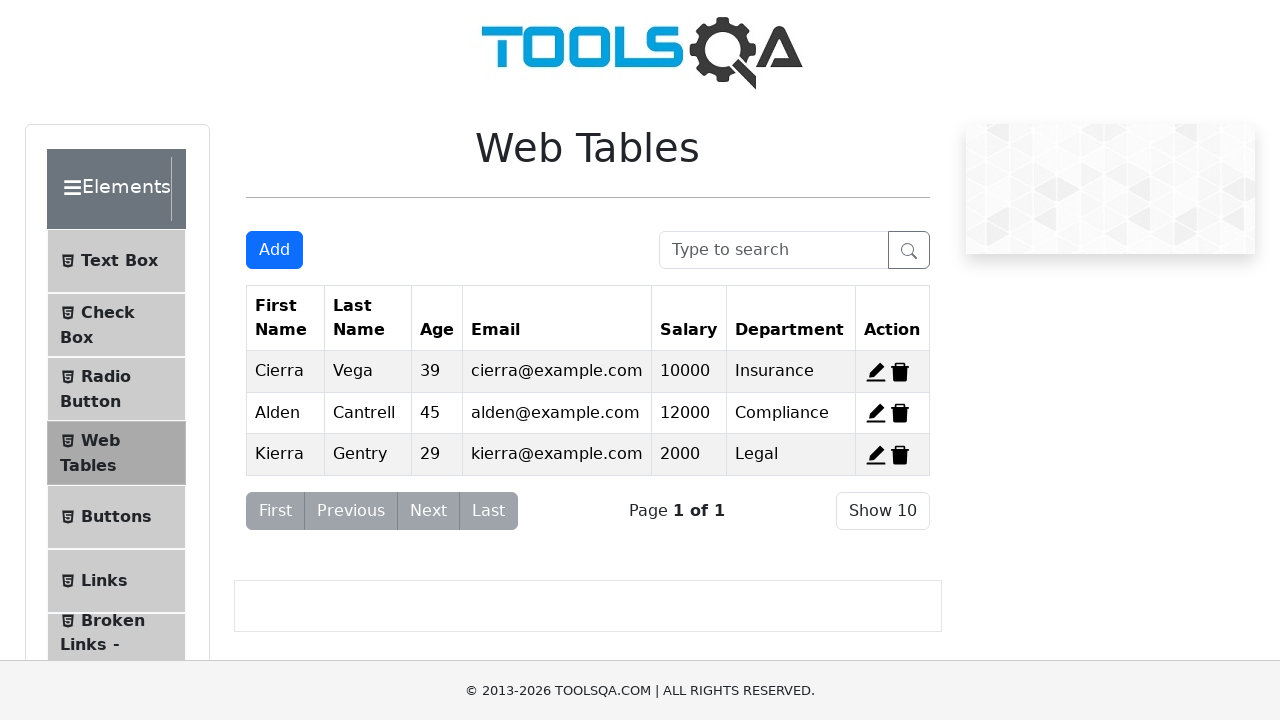

Clicked Add button to open new record form at (274, 250) on #addNewRecordButton
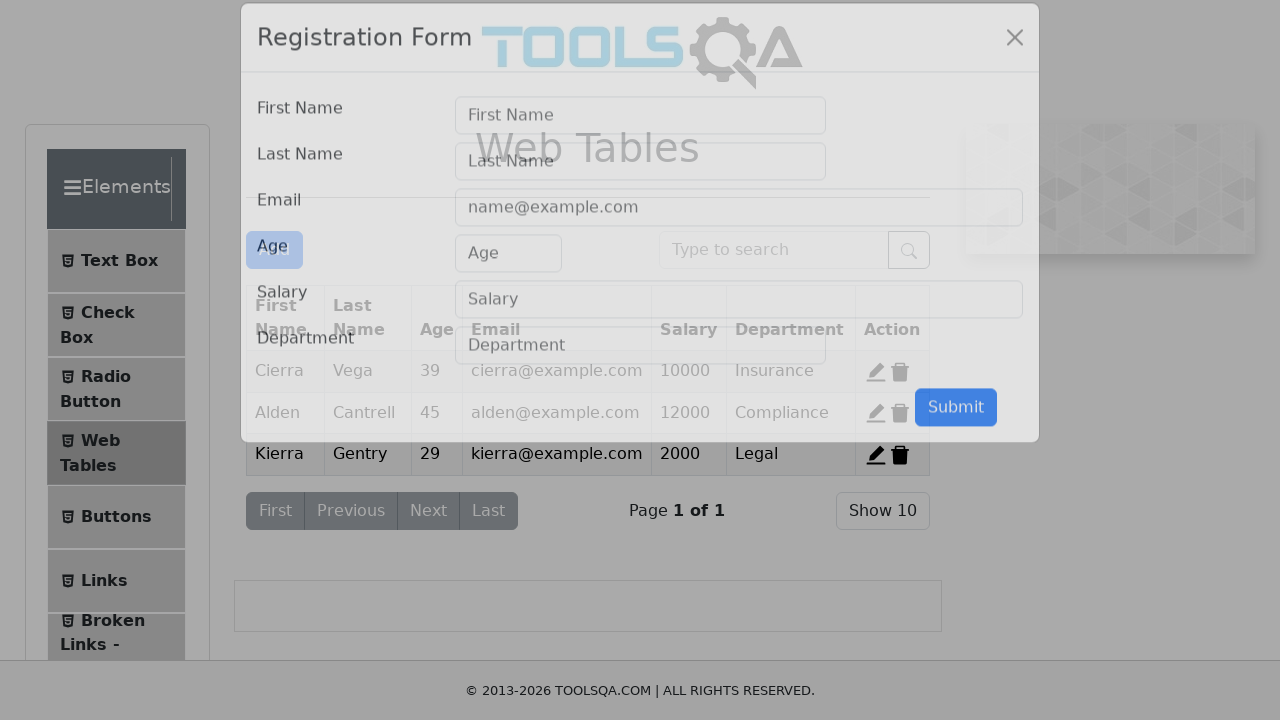

Filled first name field with 'Ken' on #firstName
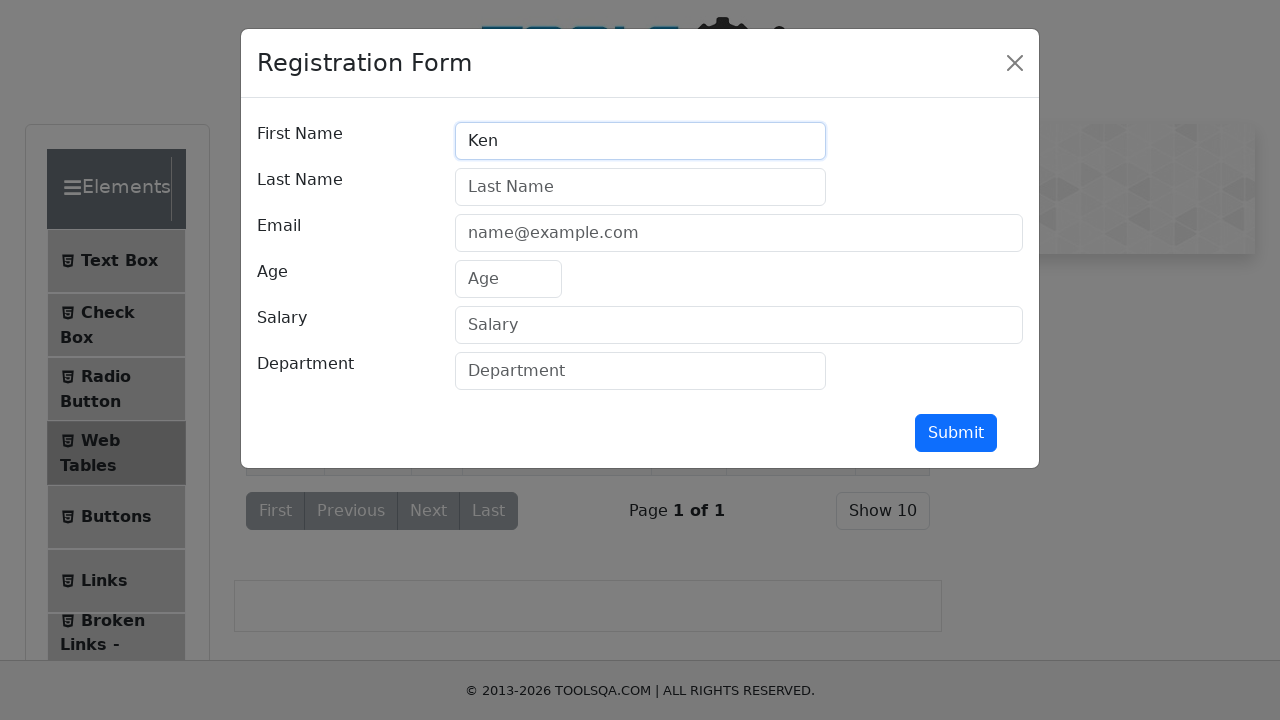

Filled last name field with 'Block' on #lastName
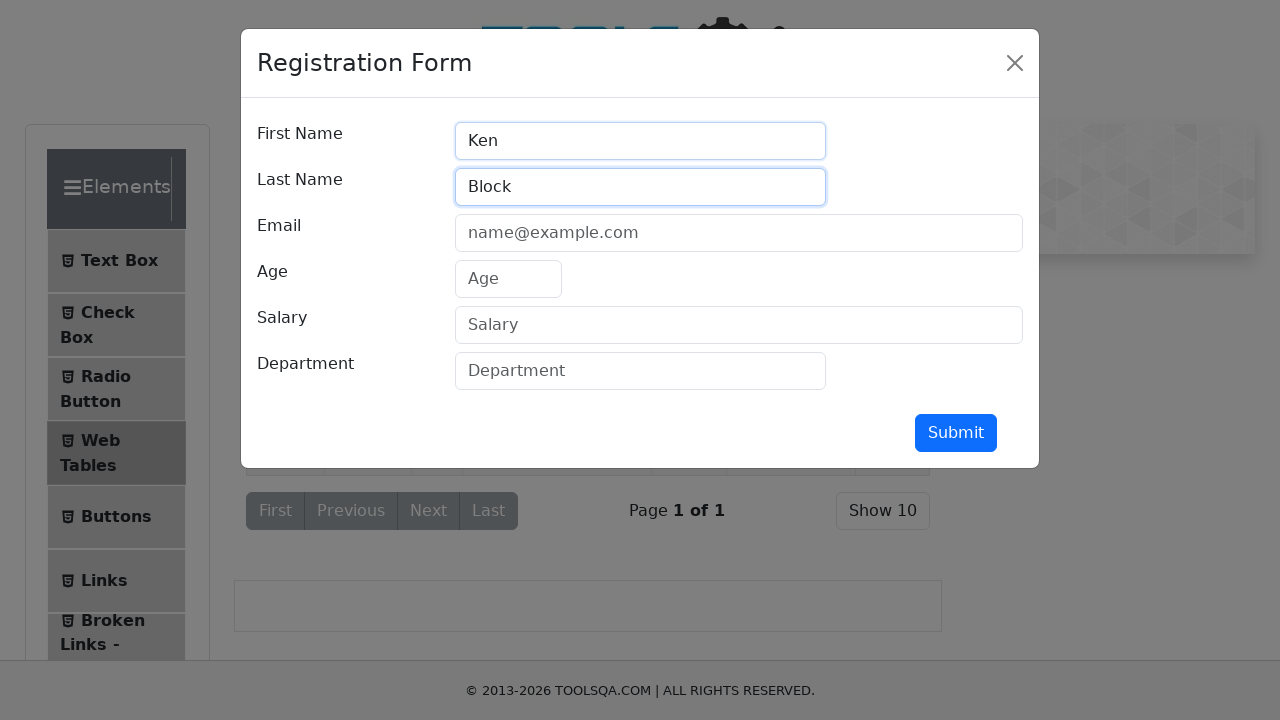

Filled email field with 'my@testing.com' on #userEmail
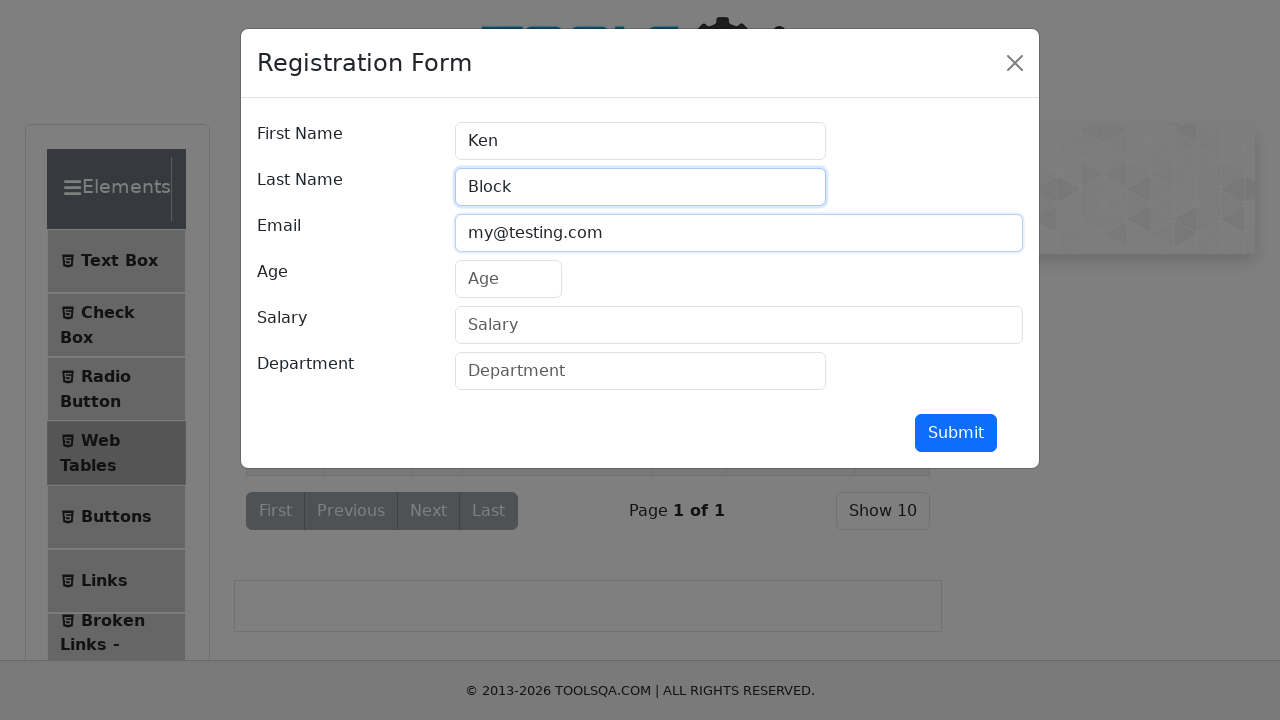

Filled age field with '43' on #age
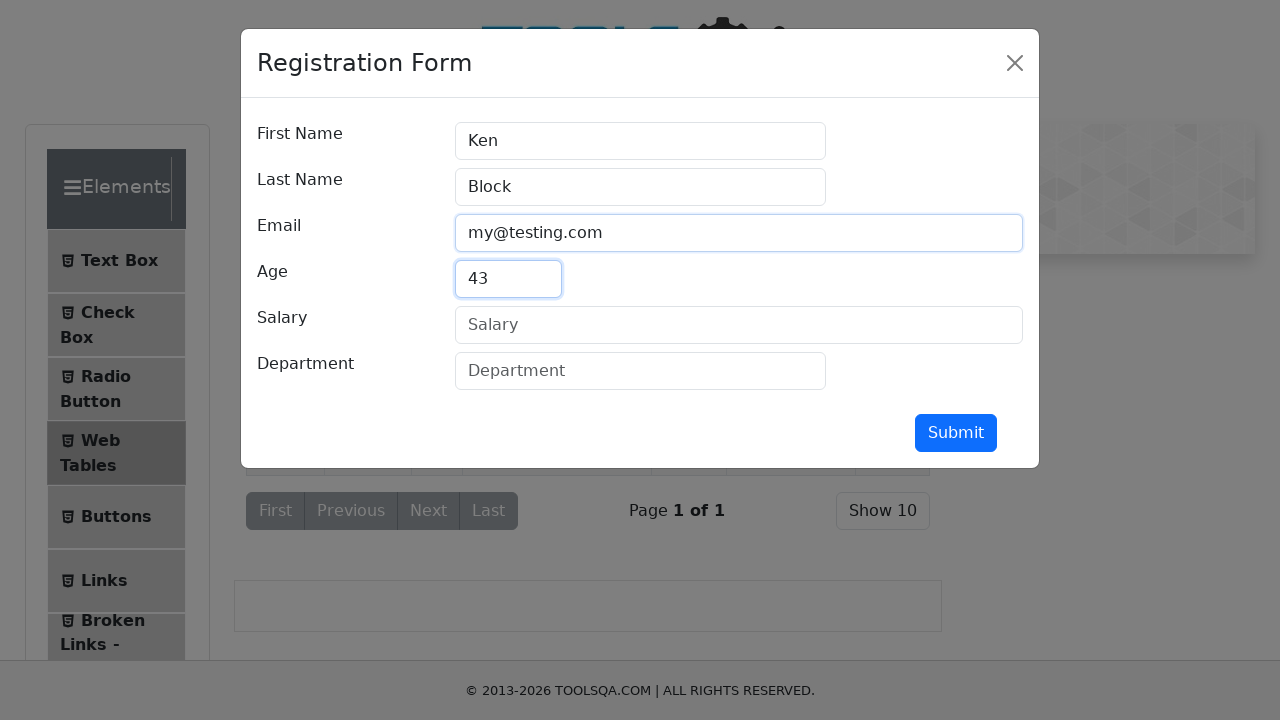

Filled salary field with '1000000' on #salary
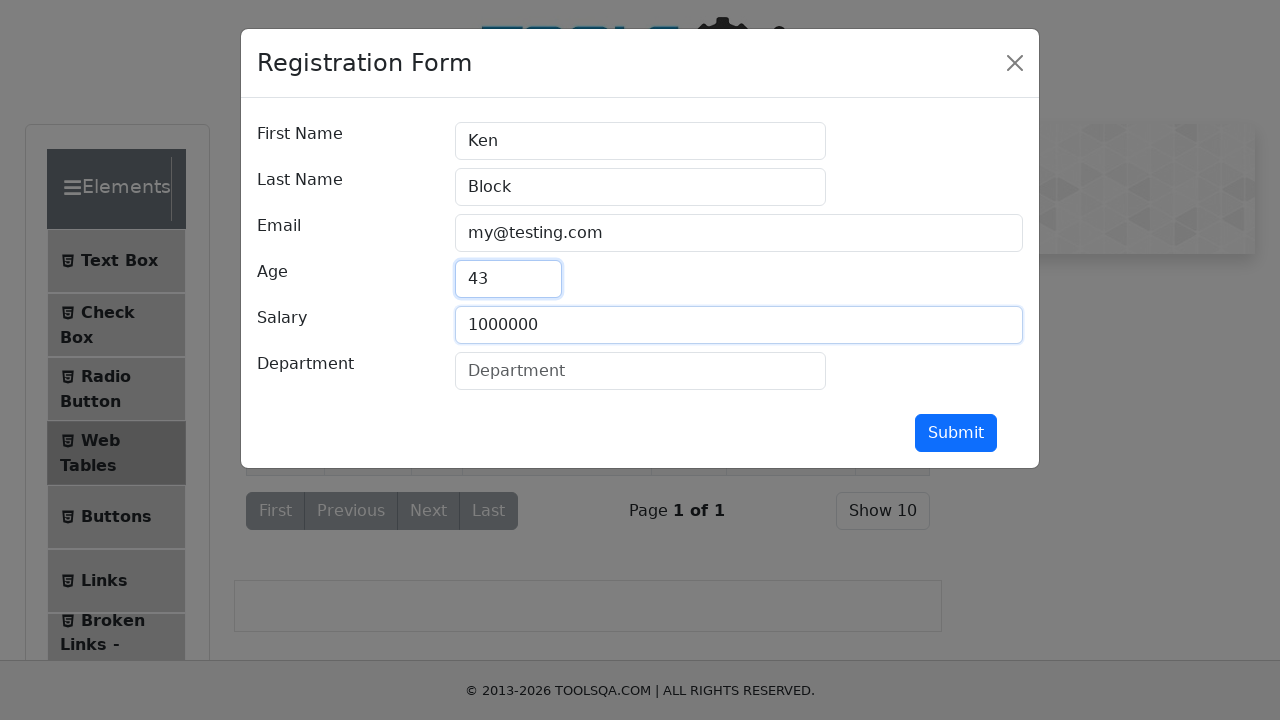

Filled department field with 'Quality Assurance' on #department
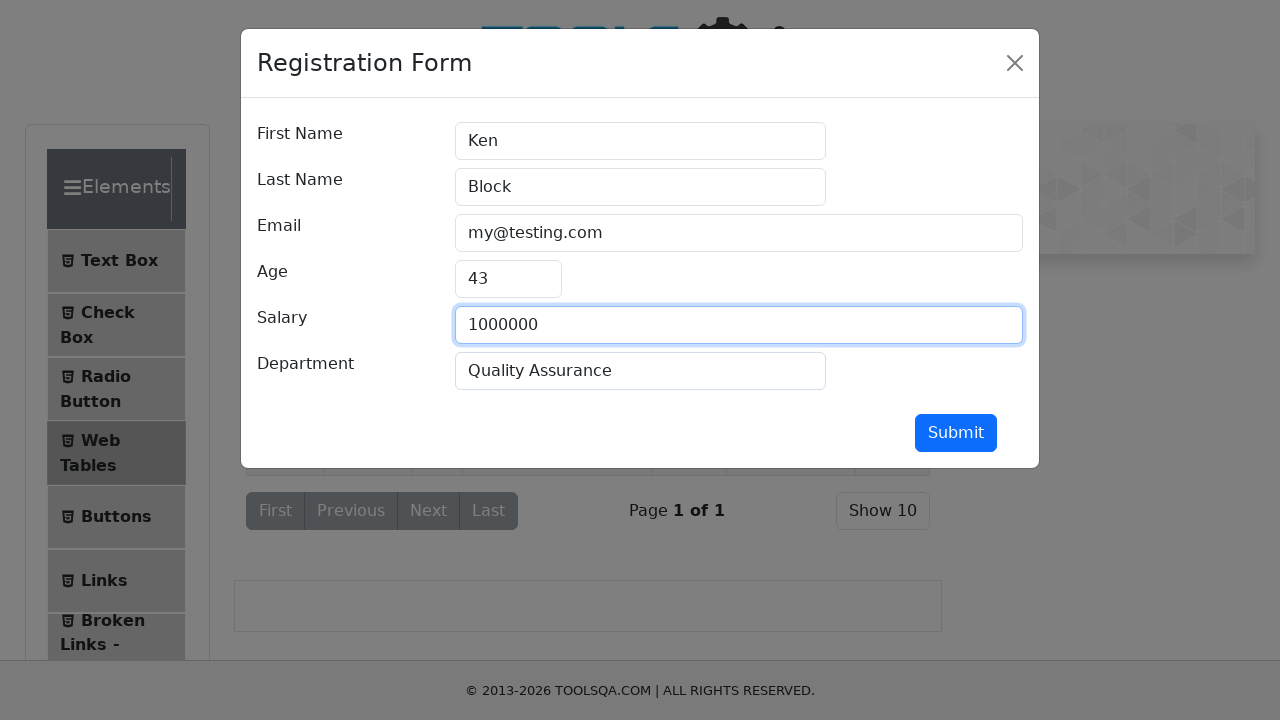

Clicked submit button to add new record at (956, 433) on #submit
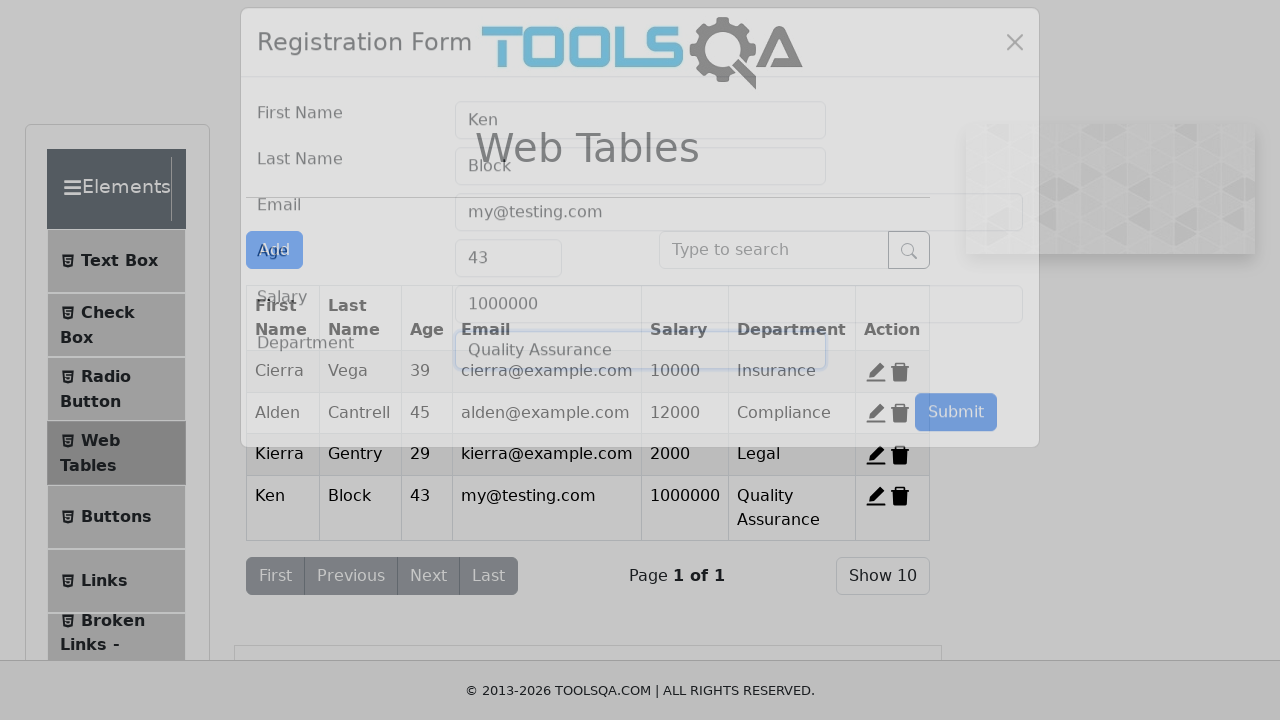

Registration form modal closed
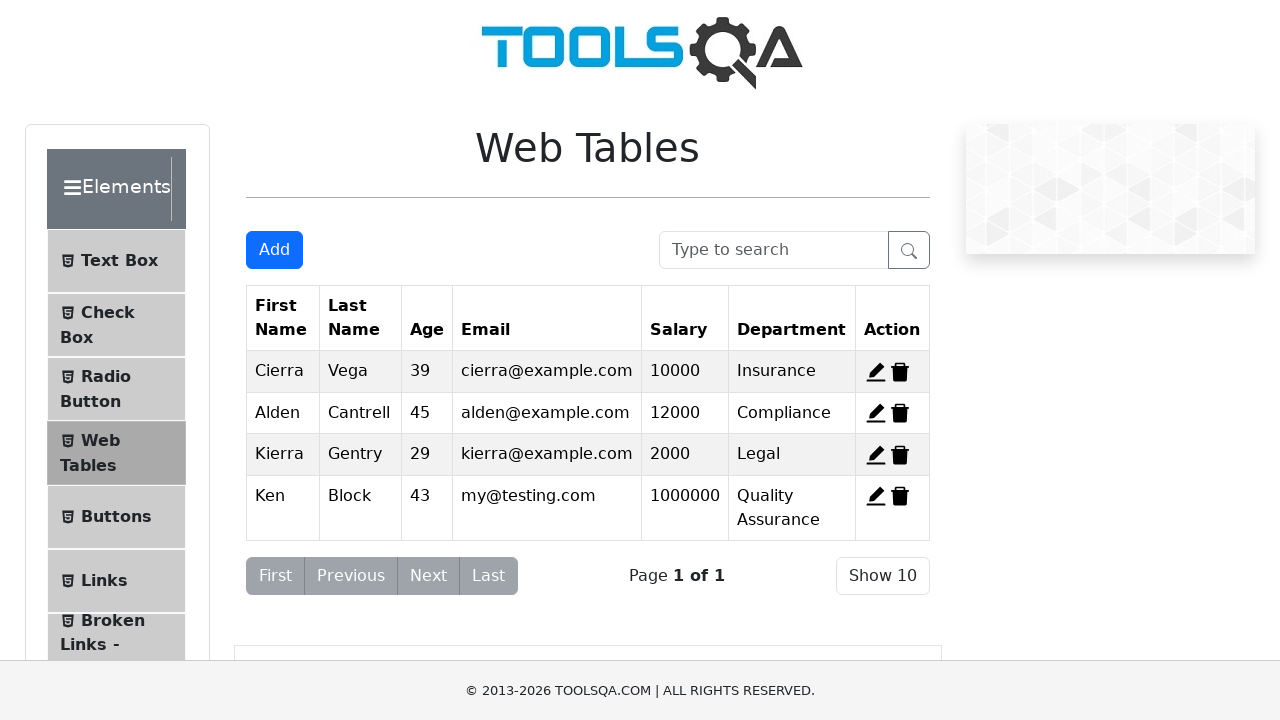

Clicked delete button to remove the record at (900, 372) on span[id^='delete-record-']
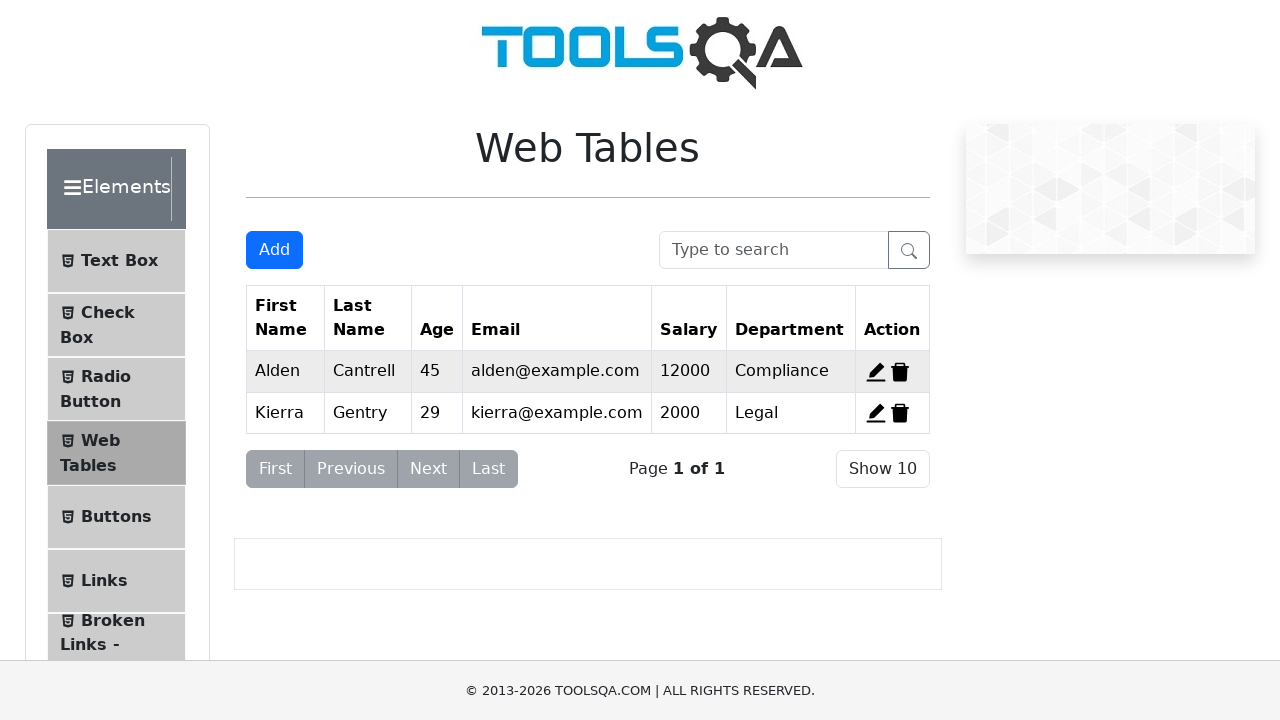

Clicked Add button again to open new record form at (274, 250) on #addNewRecordButton
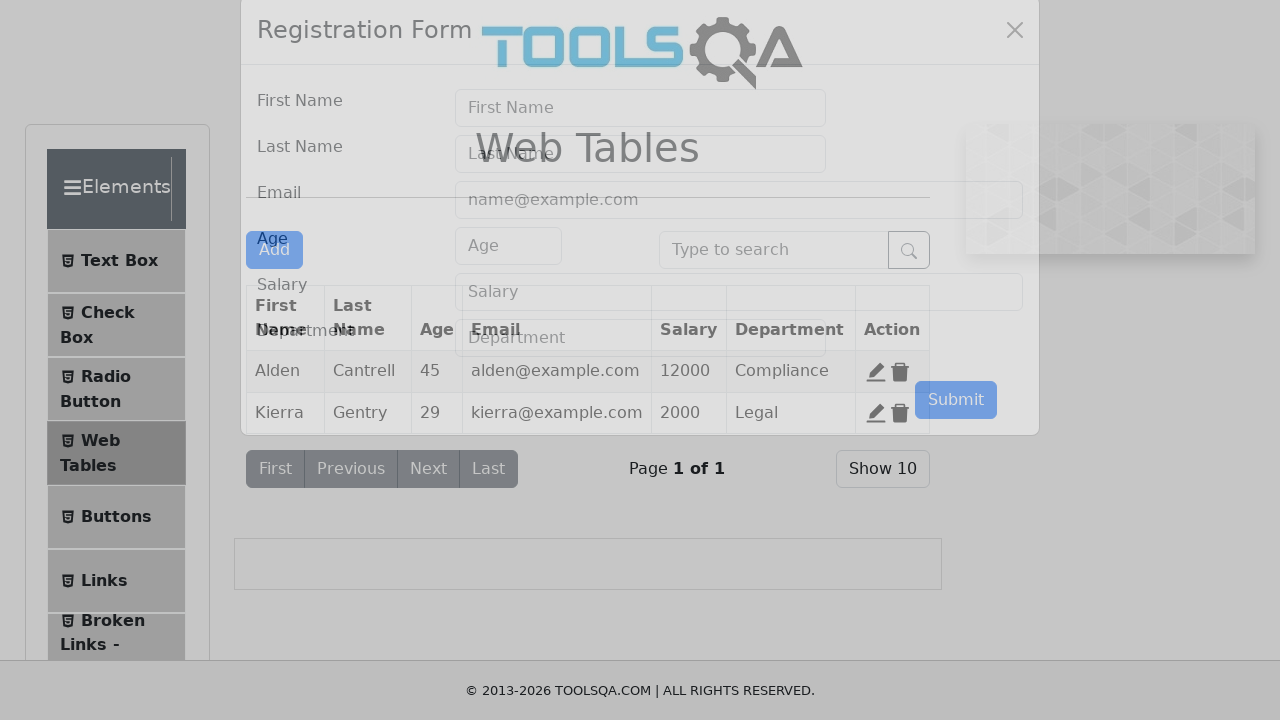

Filled first name field with 'Ken' for second record on #firstName
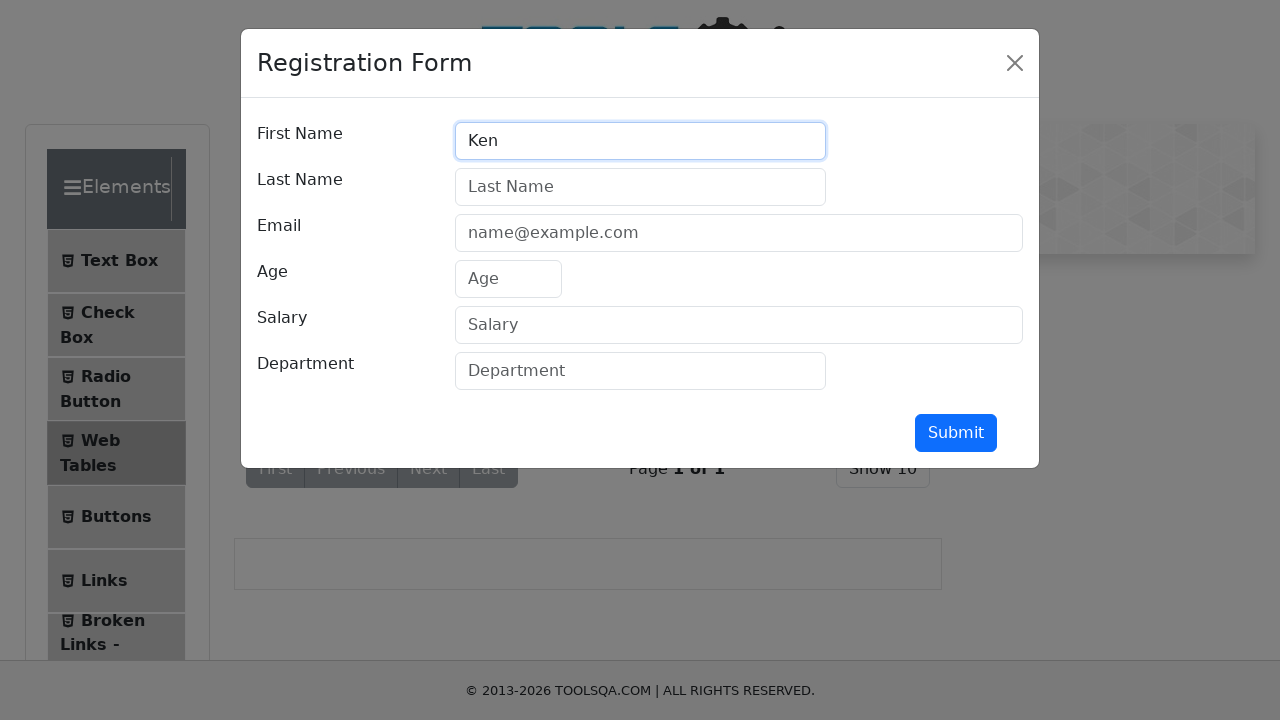

Filled last name field with 'Block' for second record on #lastName
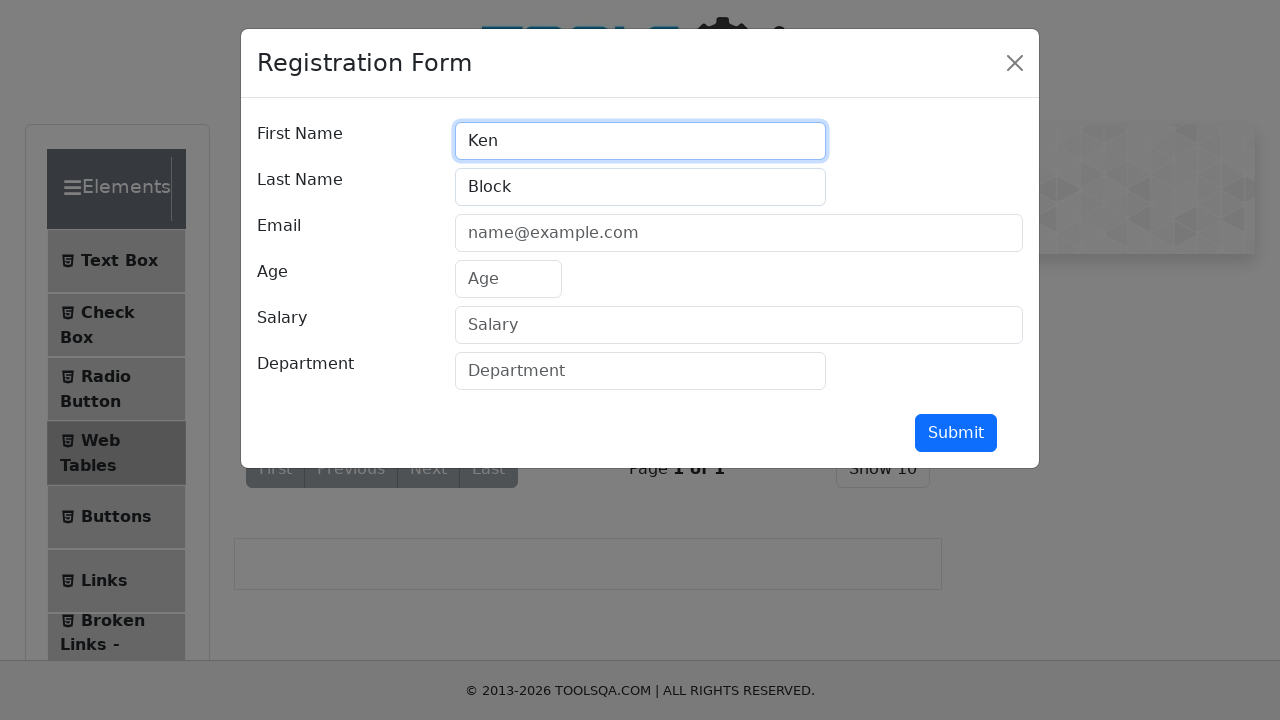

Filled email field with 'my@testing.com' for second record on #userEmail
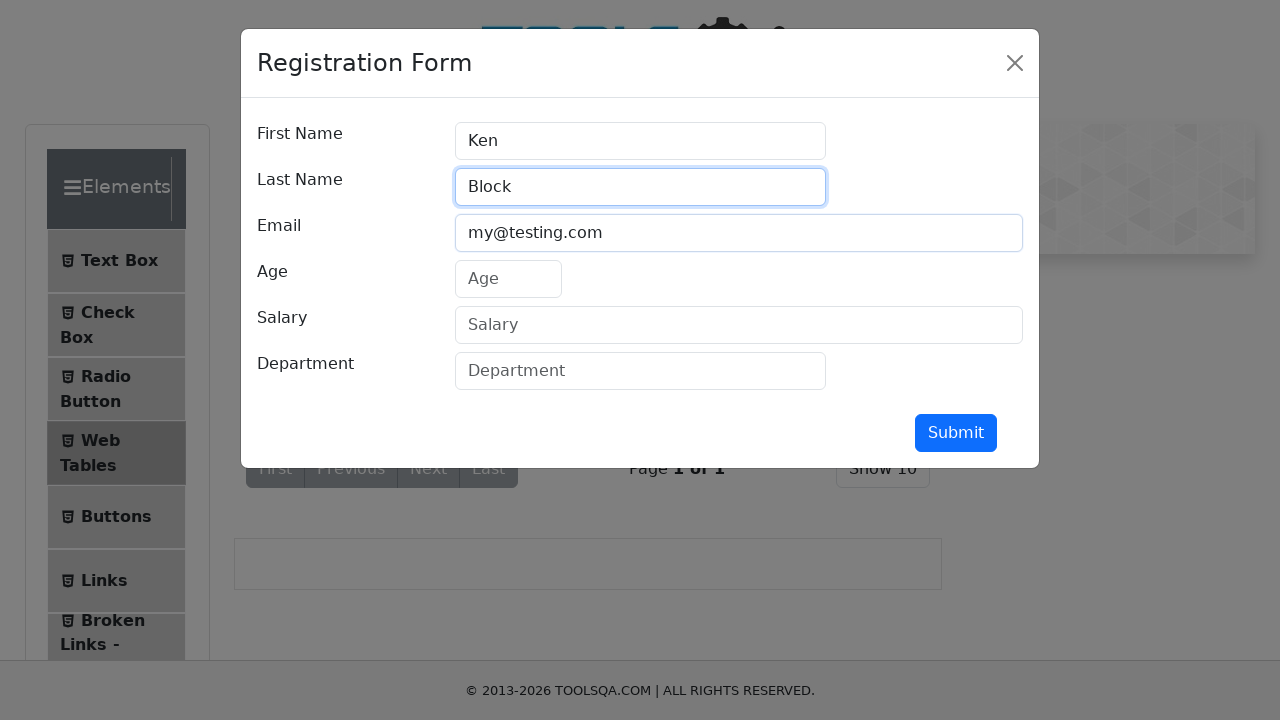

Filled age field with '43' for second record on #age
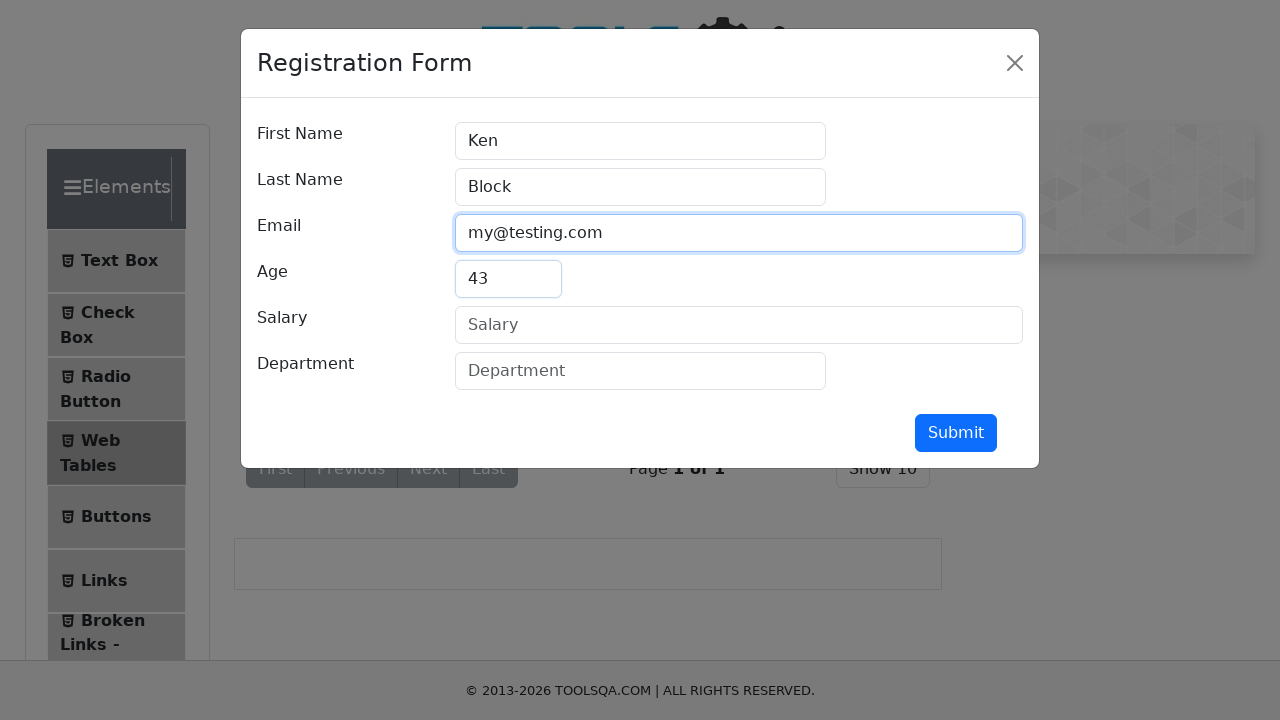

Filled salary field with '1000000' for second record on #salary
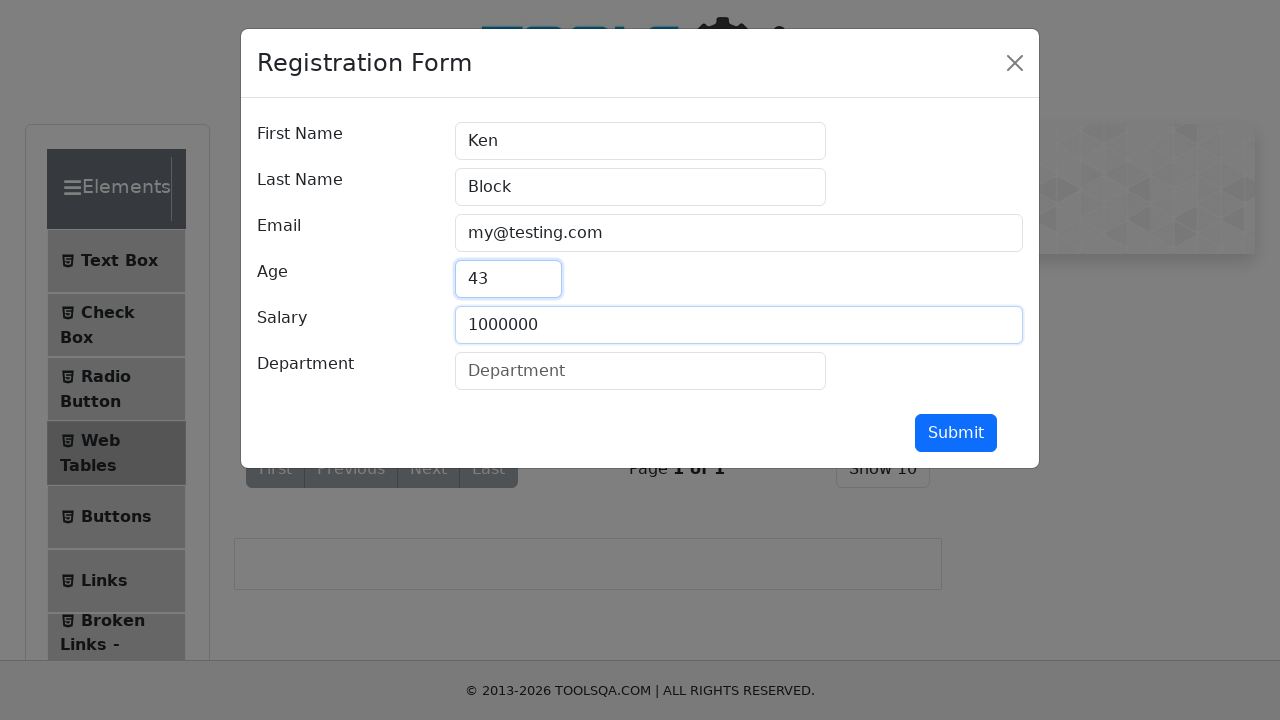

Filled department field with 'Quality Assurance' for second record on #department
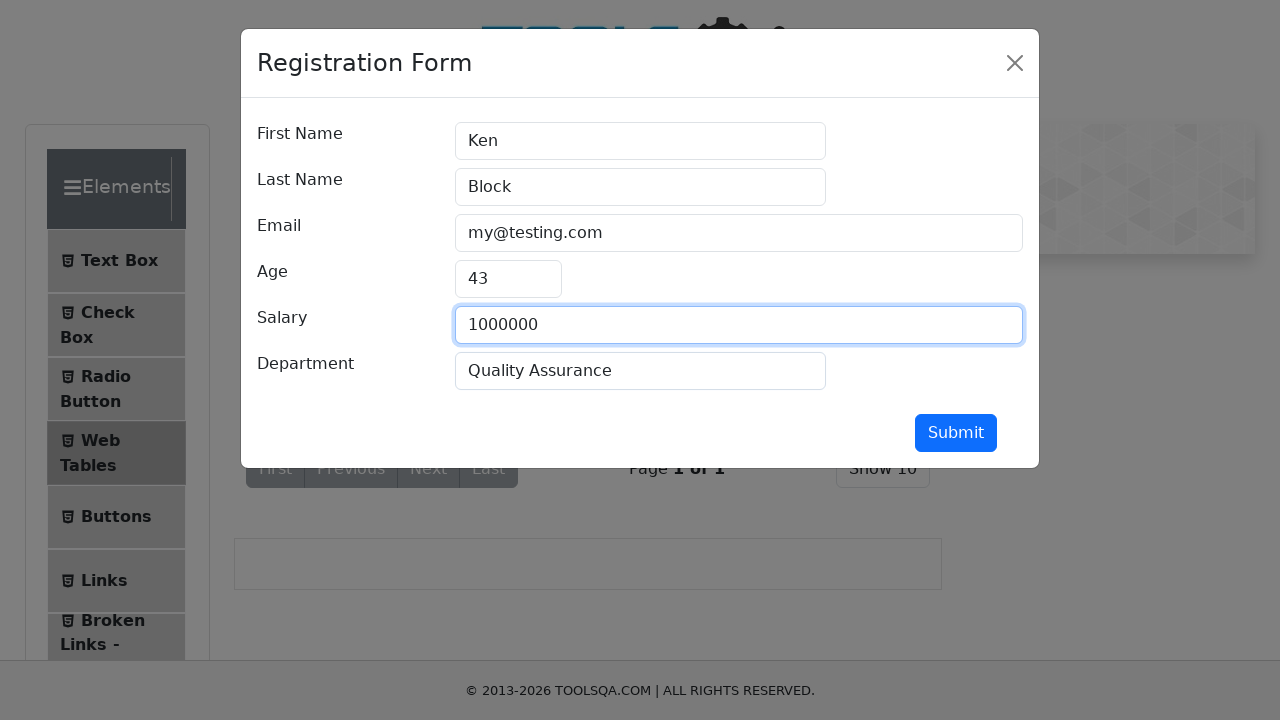

Clicked submit button to add second record at (956, 433) on #submit
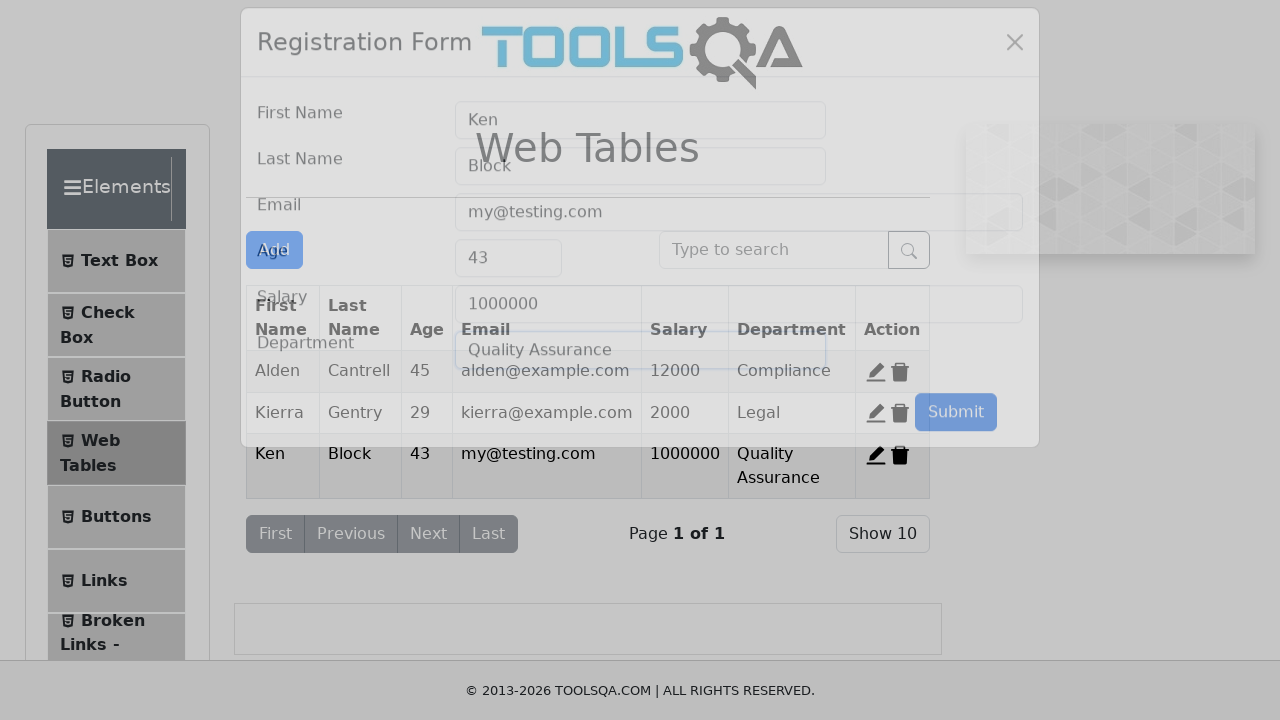

Registration form modal closed after adding second record
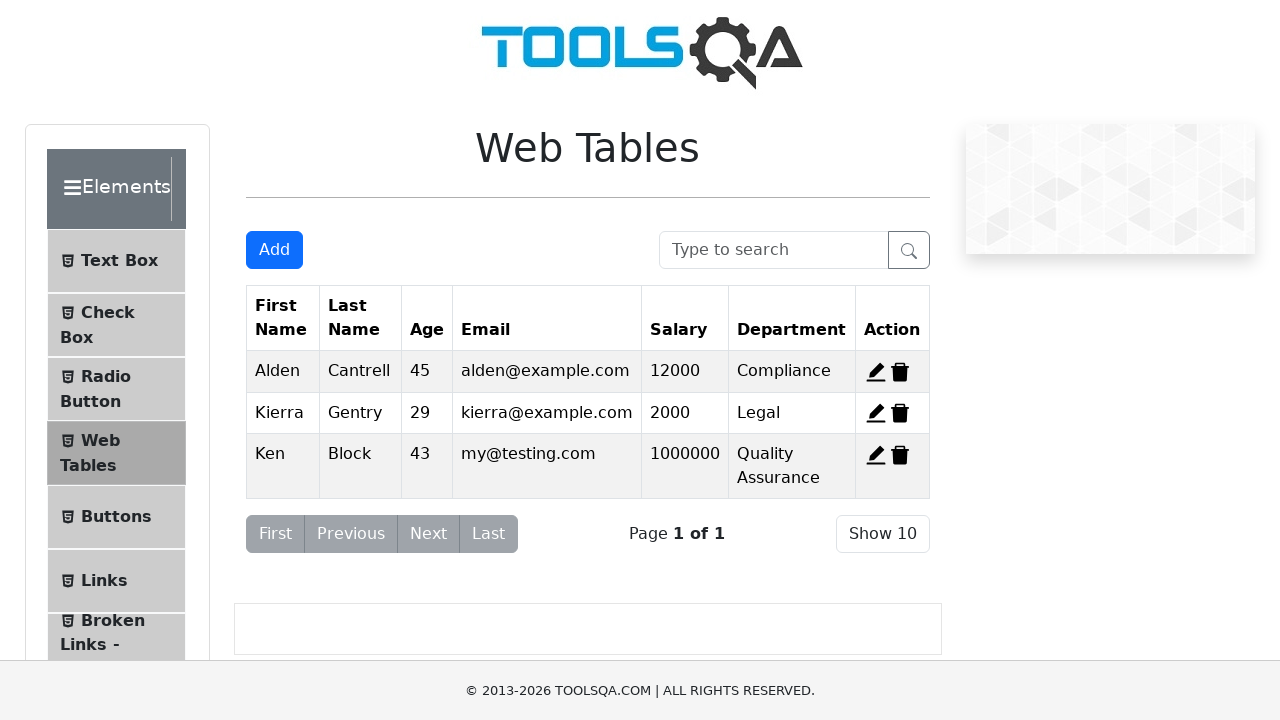

Clicked edit button to modify the record at (876, 372) on span[id^='edit-record-']
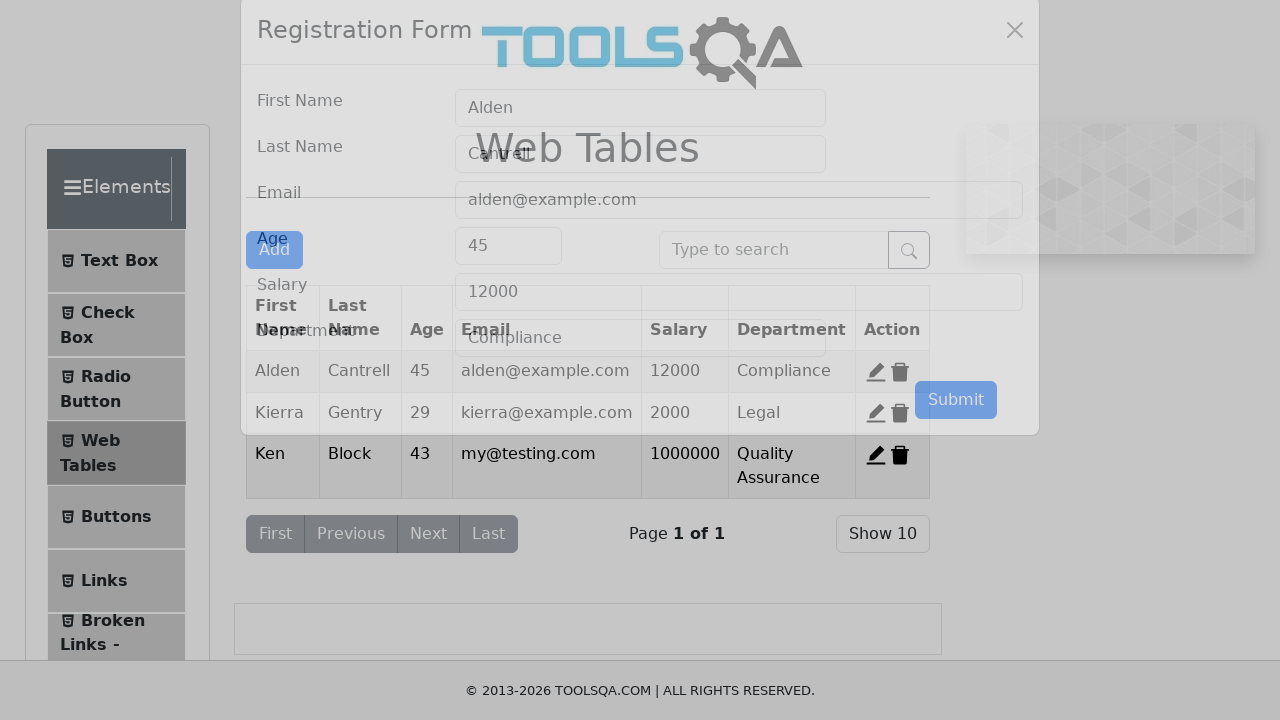

Updated salary field to '500000' on #salary
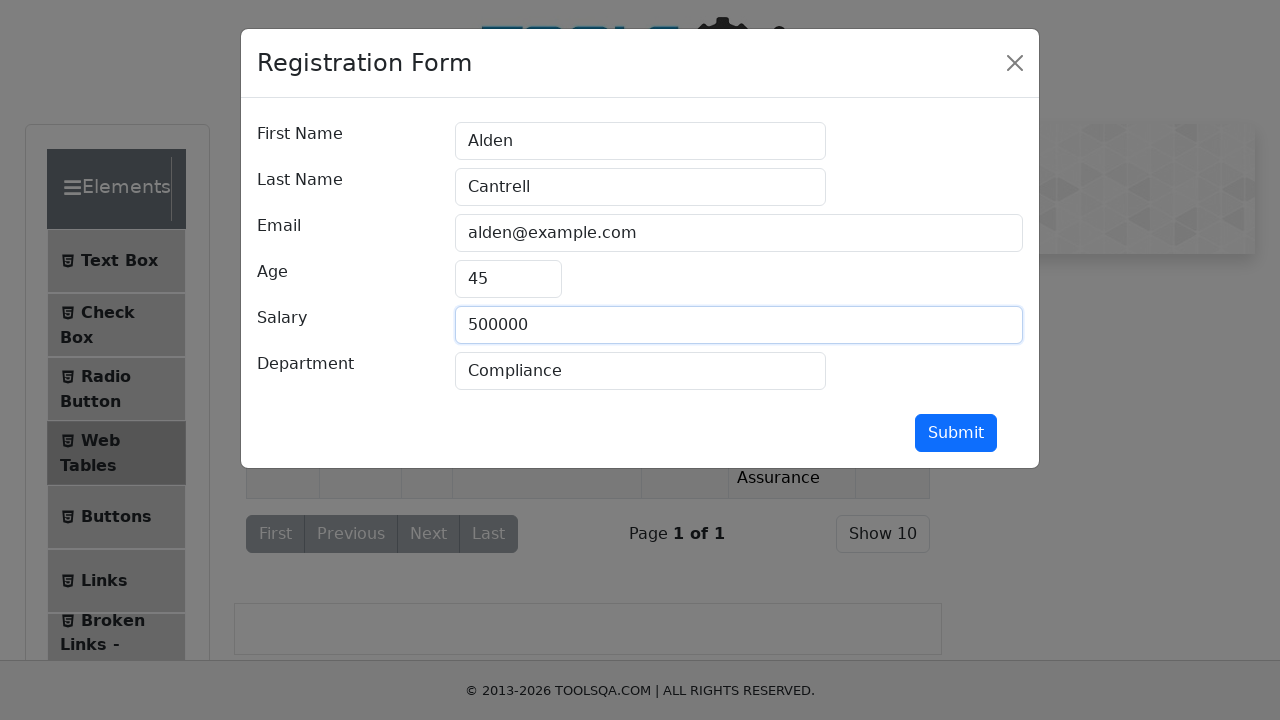

Clicked submit button to save edited record at (956, 433) on #submit
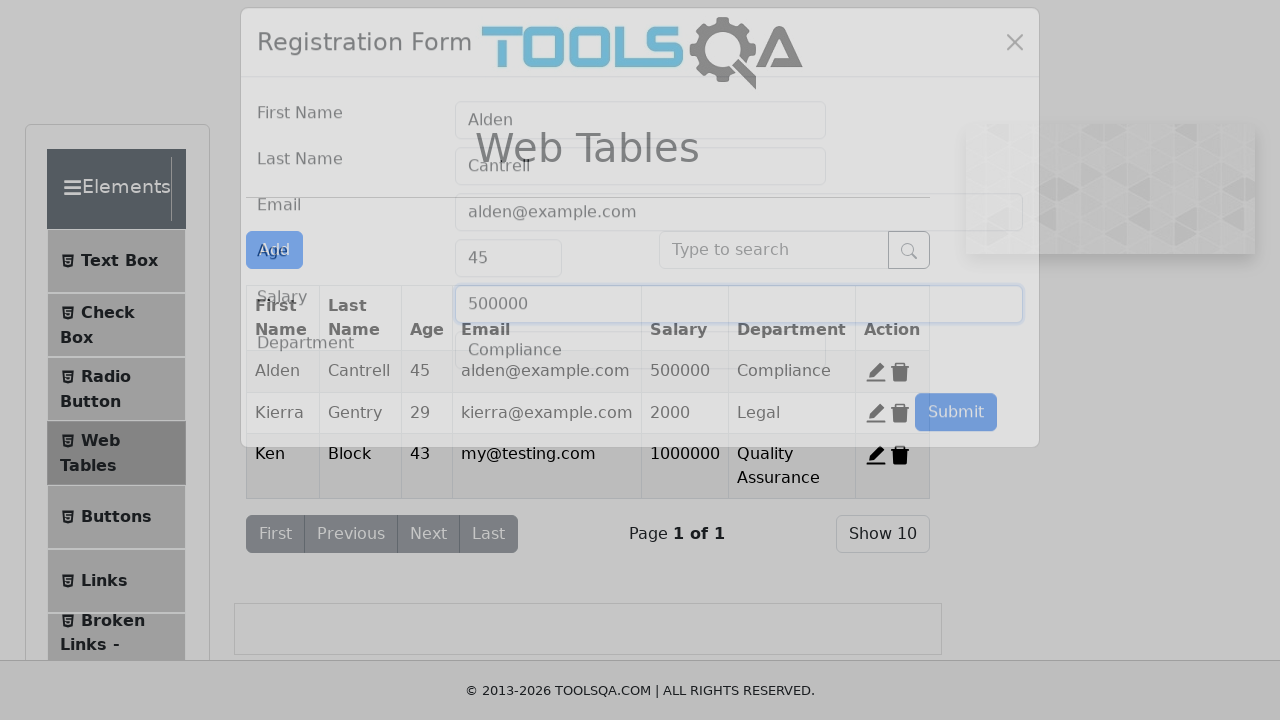

Registration form modal closed after editing record
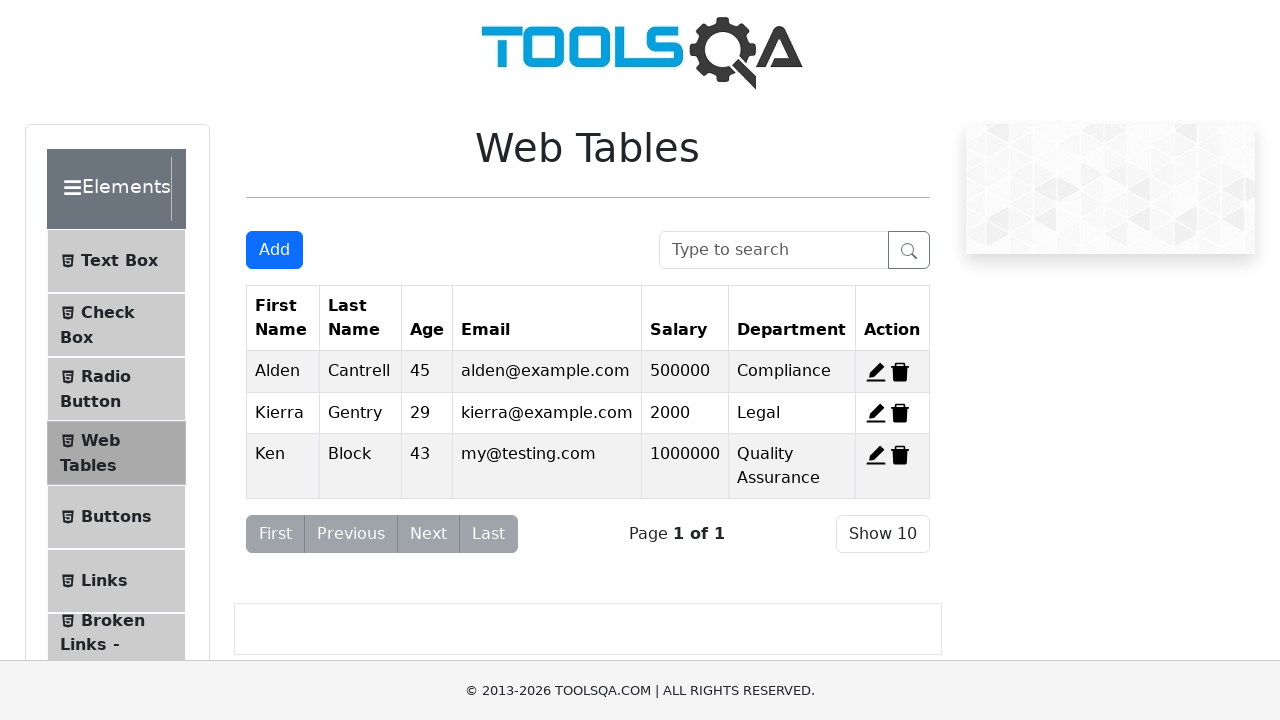

Searched for 'Ken' in the search box on #searchBox
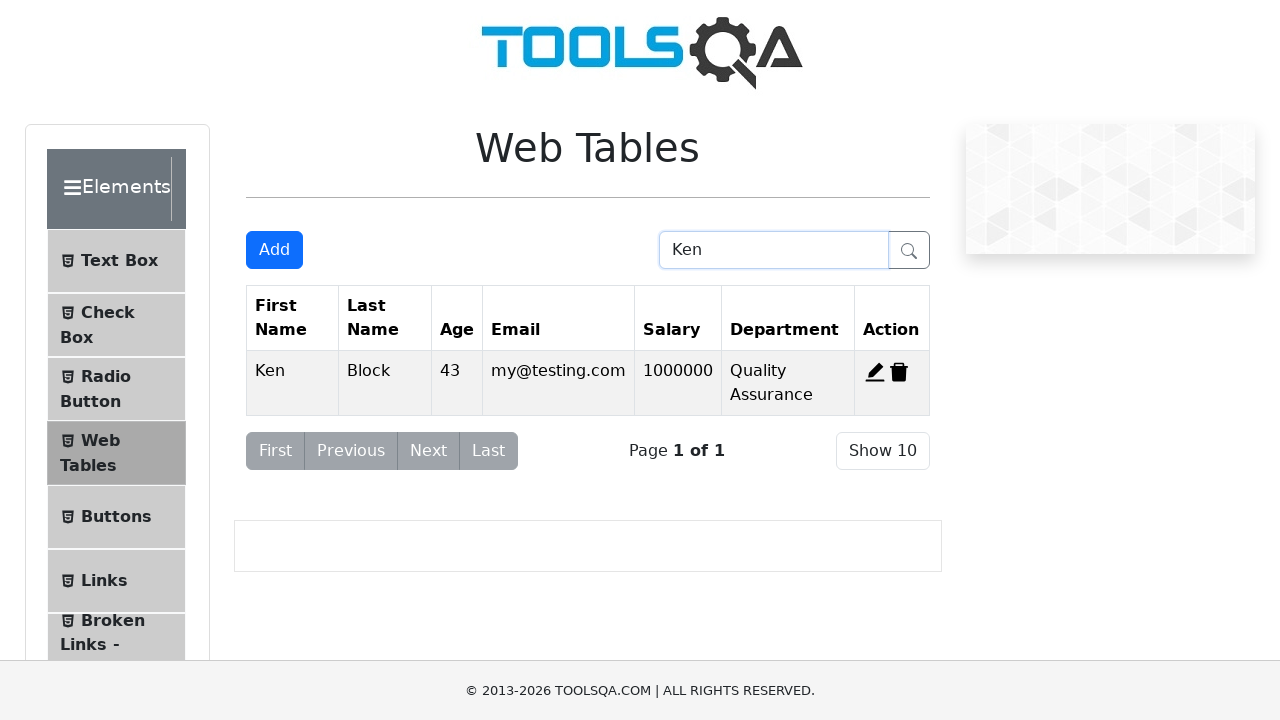

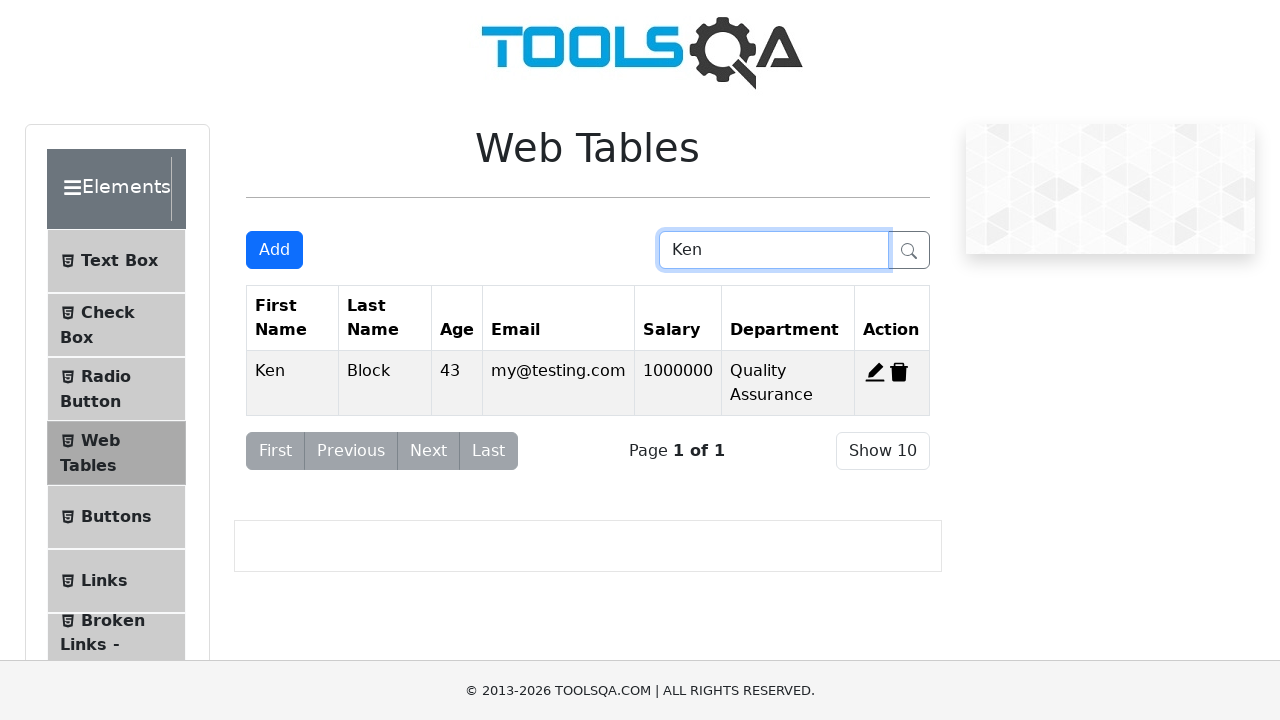